Tests mouse interaction functionality by performing a right-click (context click) on a button and then a double-click on another button on the DemoQA buttons page.

Starting URL: https://demoqa.com/buttons

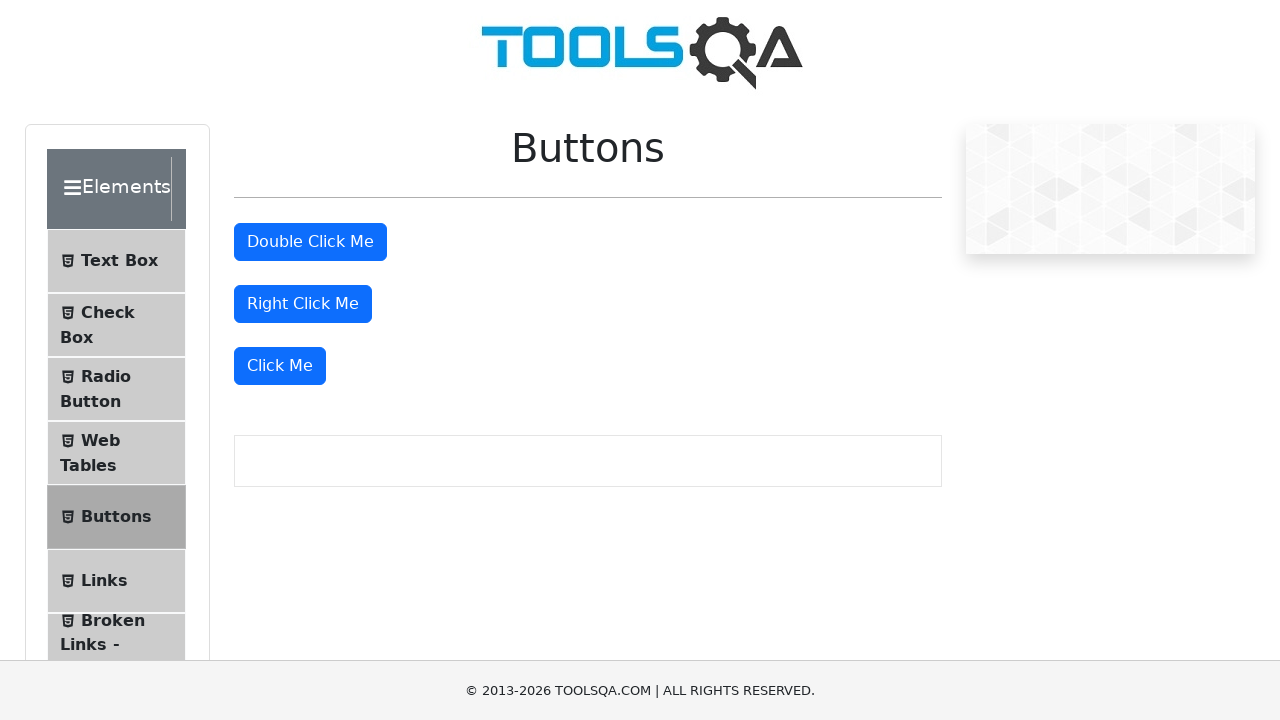

Right-click button is visible on the page
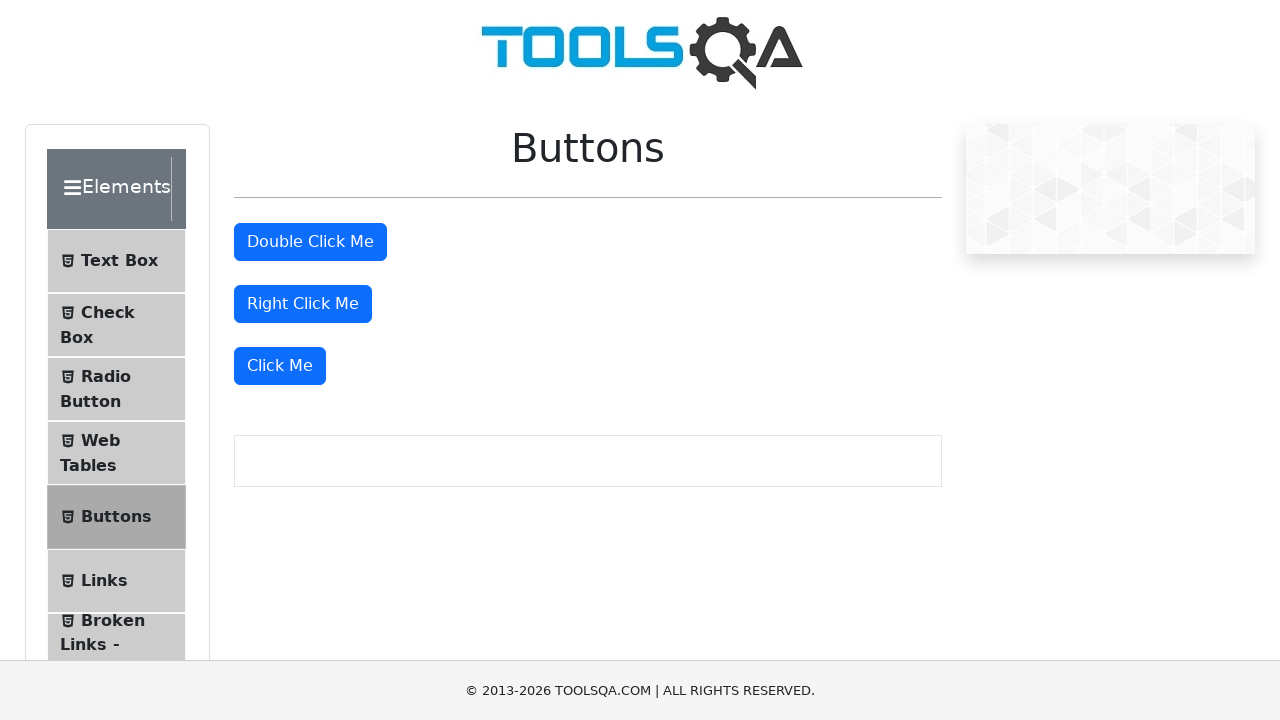

Performed right-click on the right-click button at (303, 304) on #rightClickBtn
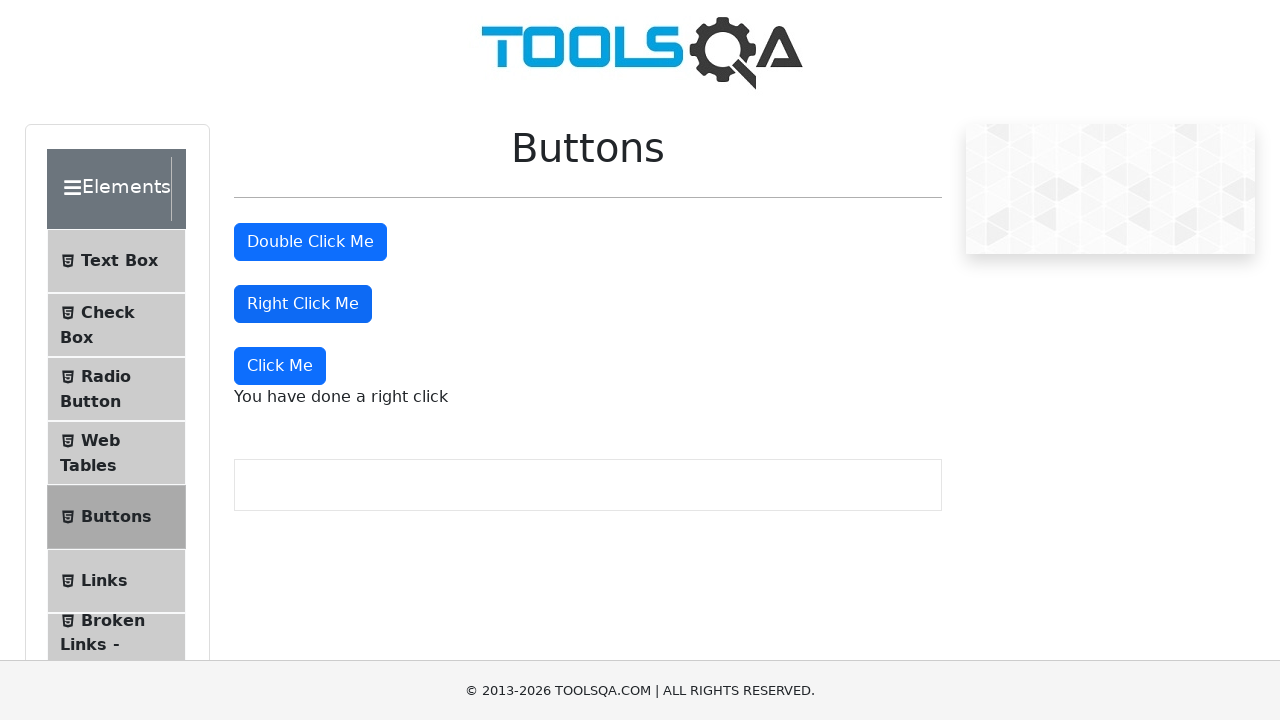

Context menu message appeared after right-click
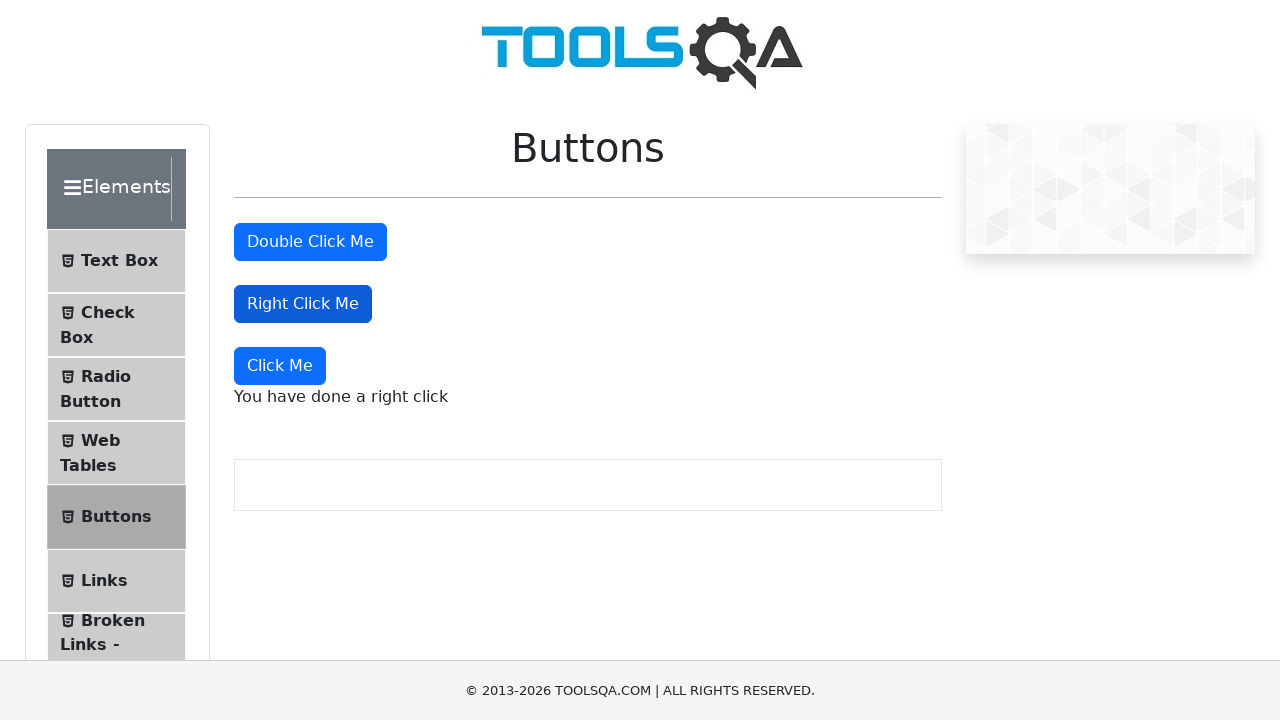

Performed double-click on the double-click button at (310, 242) on #doubleClickBtn
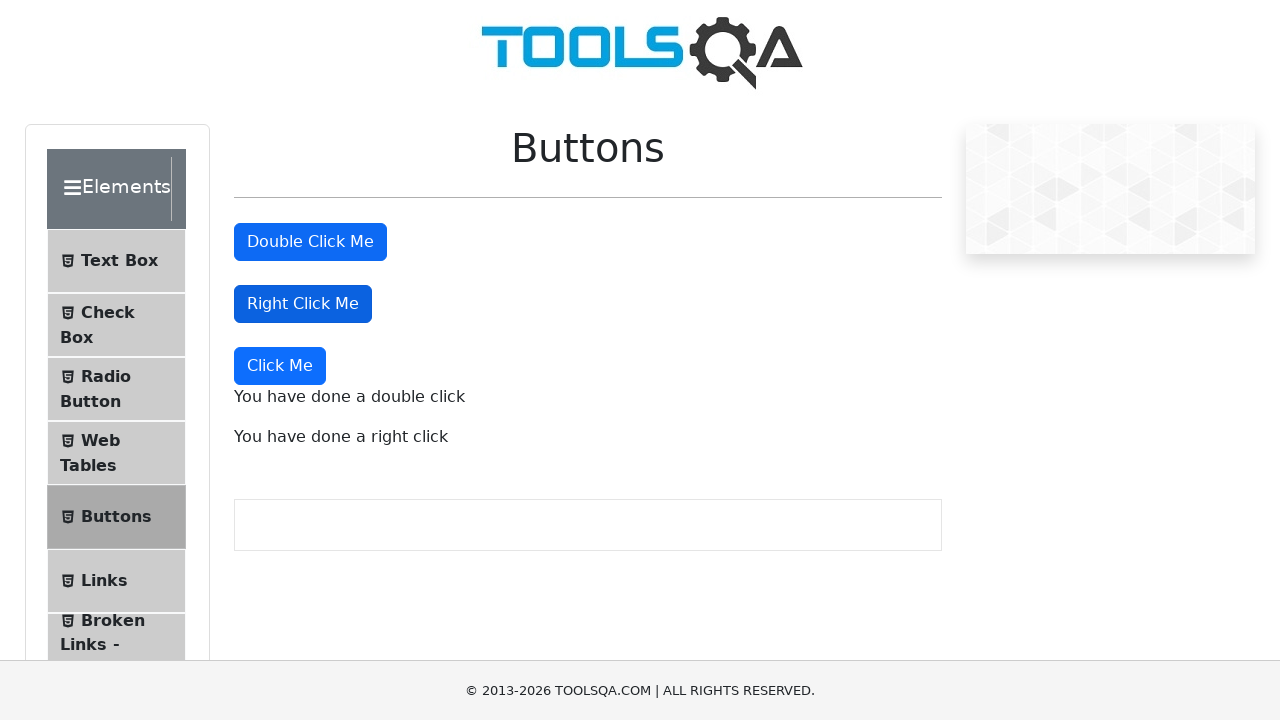

Double-click message appeared after double-click
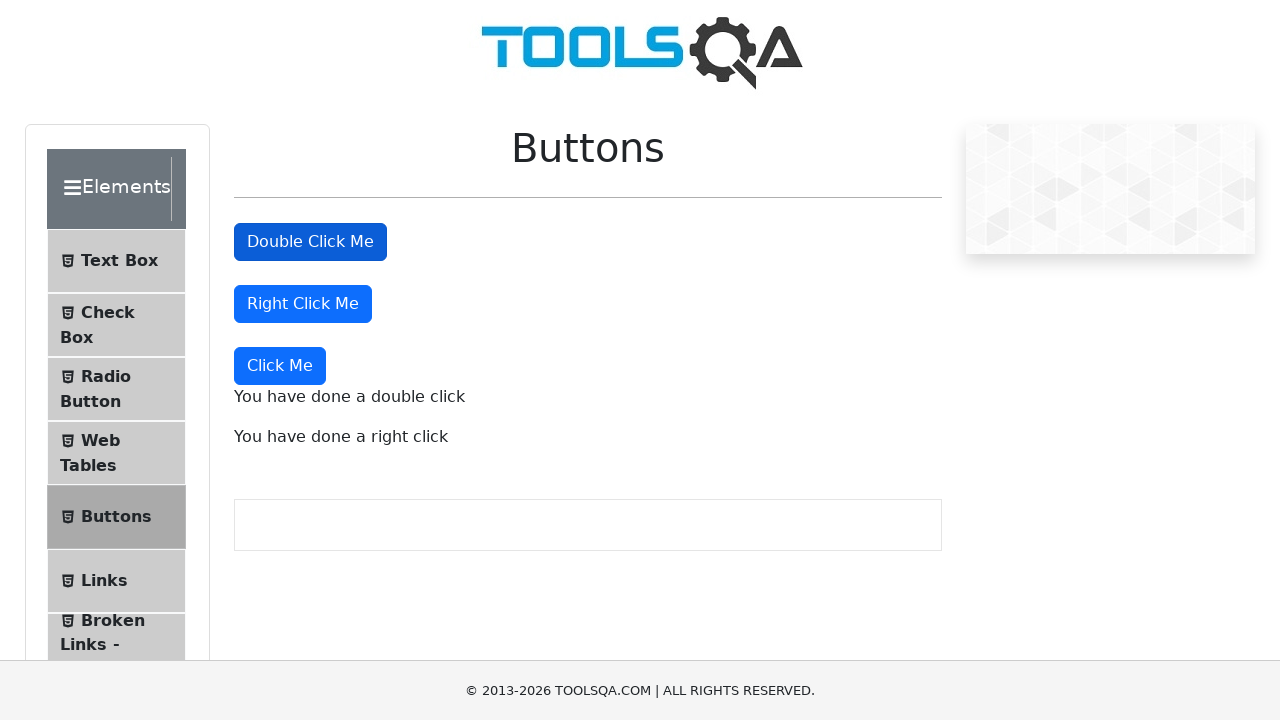

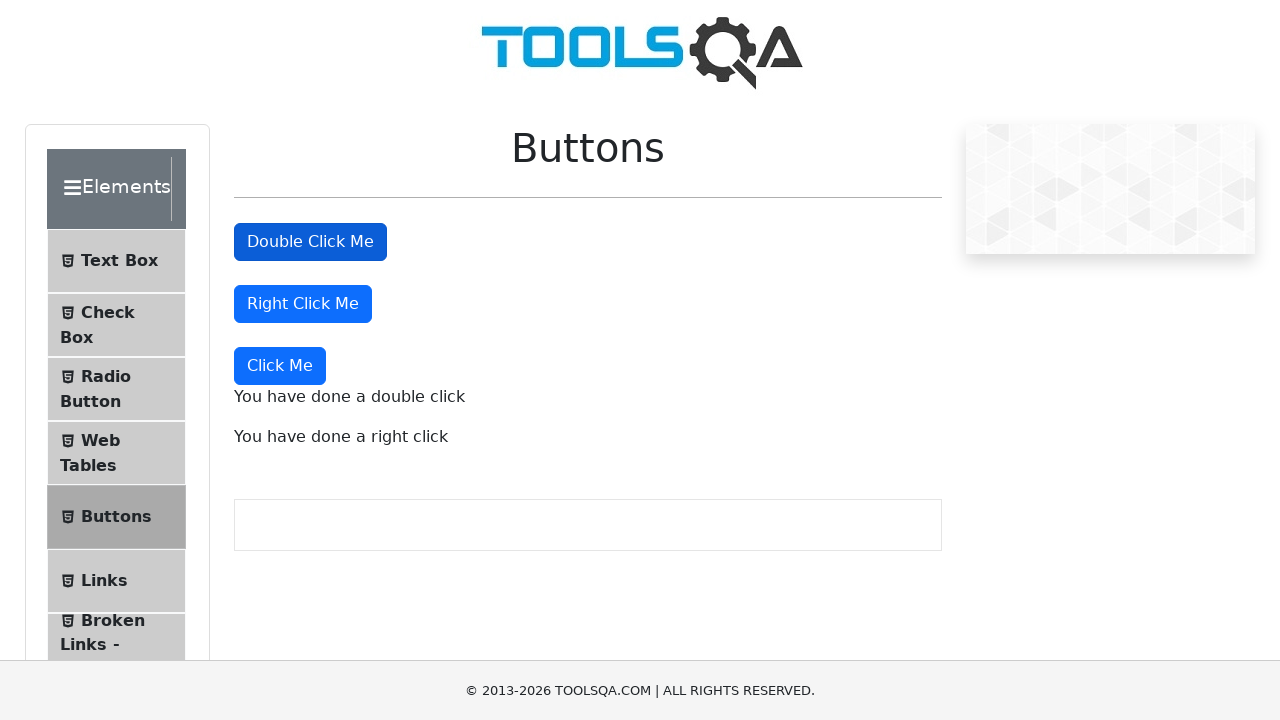